Tests interacting with a disabled input field

Starting URL: http://automationbykrishna.com

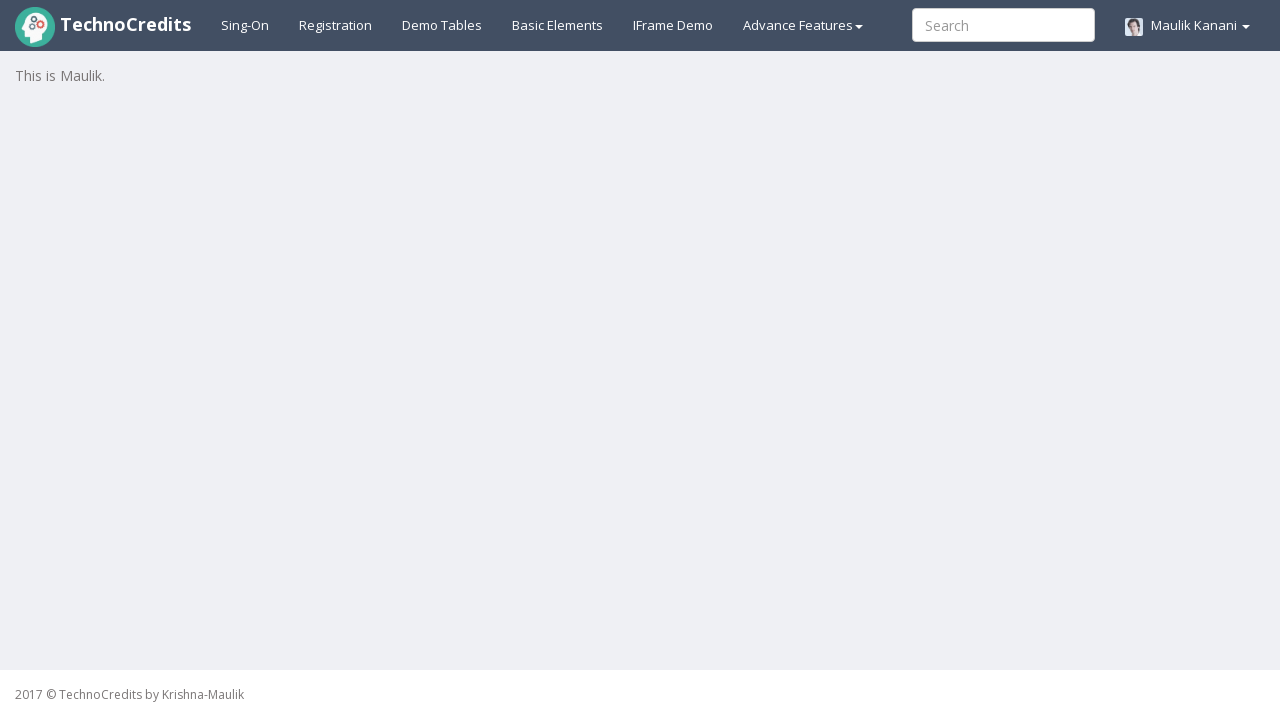

Clicked on basic elements link at (558, 25) on xpath=//a[@id='basicelements']
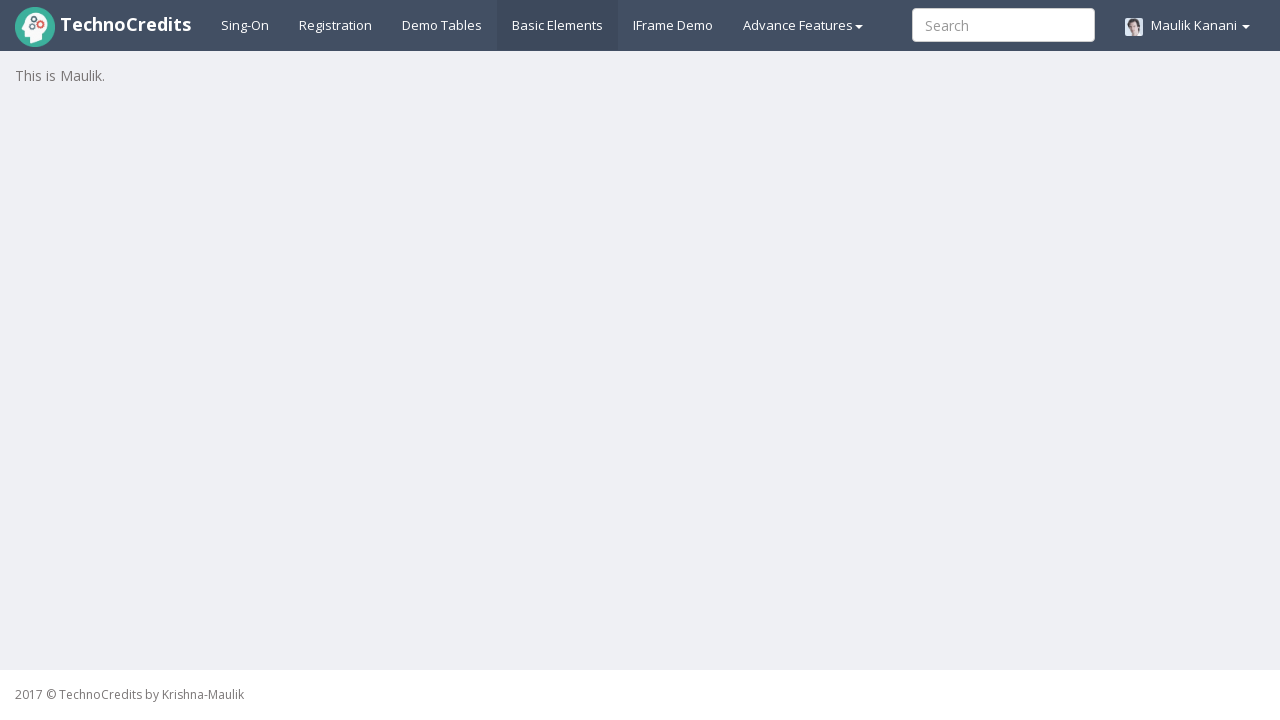

Scrolled down 600 pixels
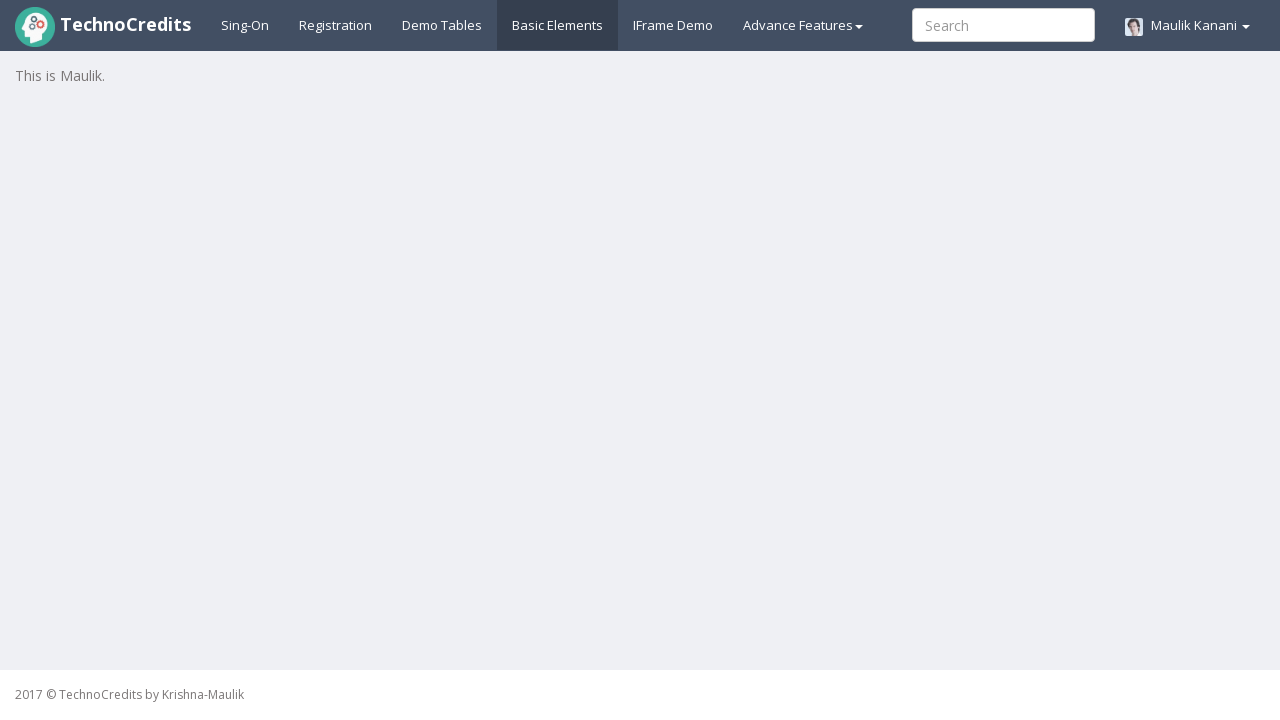

Exception thrown - disabled input field cannot be interacted with (expected behavior) on #disabledInput
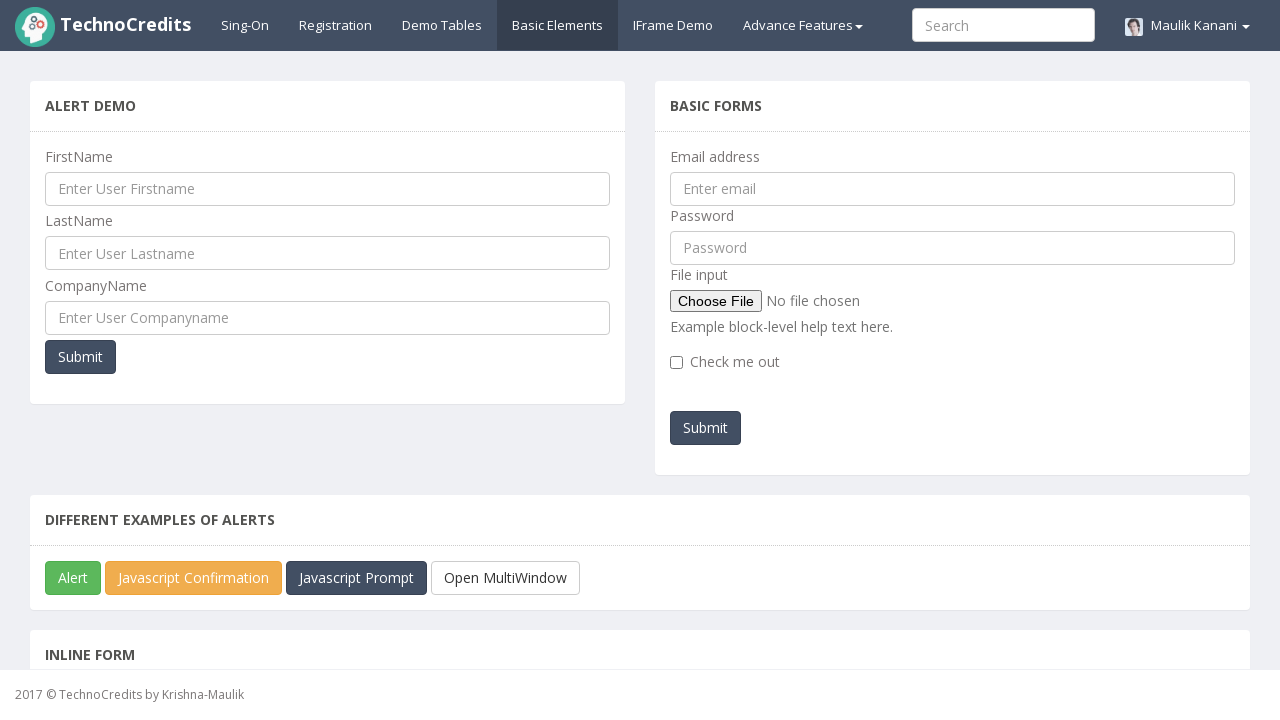

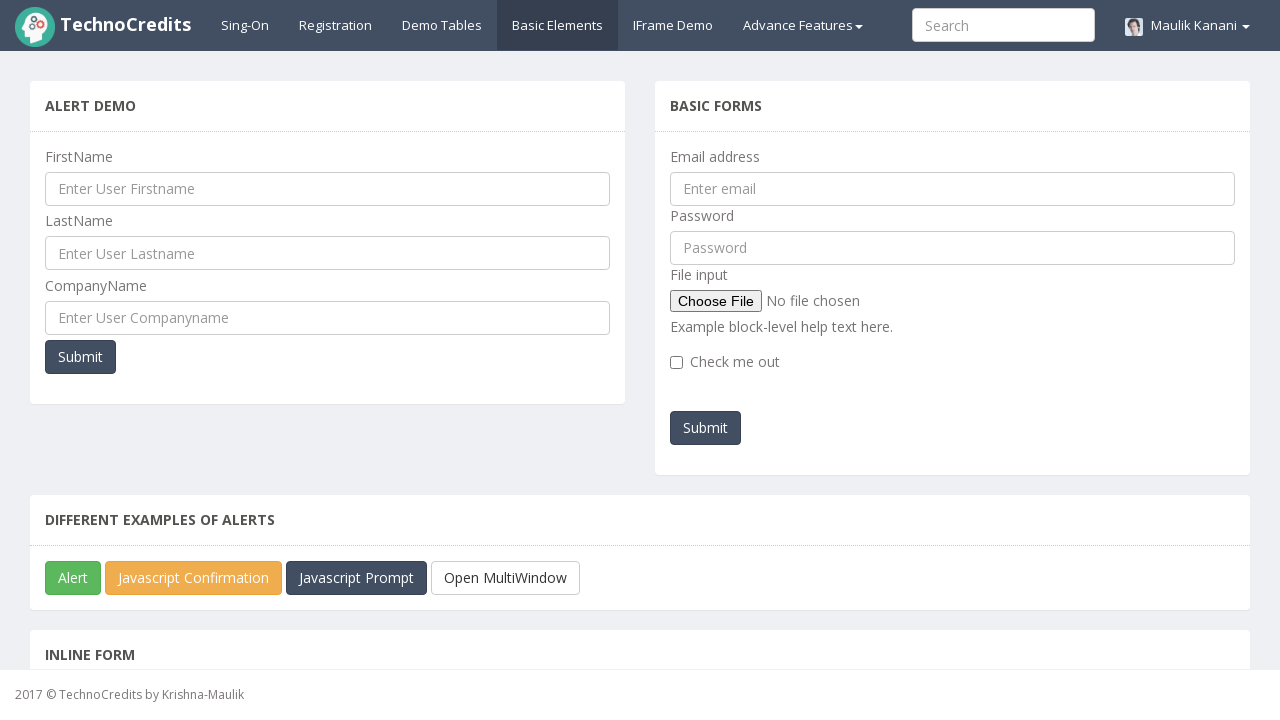